Tests alert handling functionality by entering a name, triggering alerts, and accepting/dismissing them

Starting URL: https://rahulshettyacademy.com/AutomationPractice/

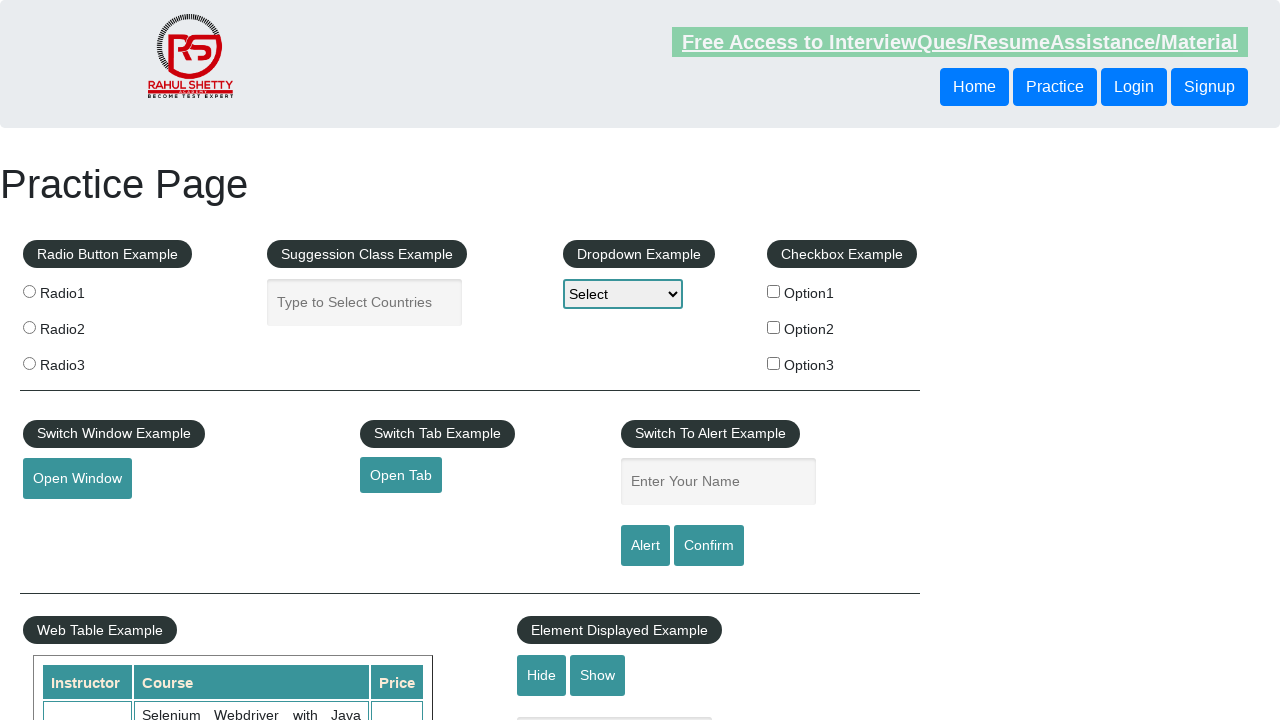

Filled name field with 'Rahul Somwanshi' on input[id='name']
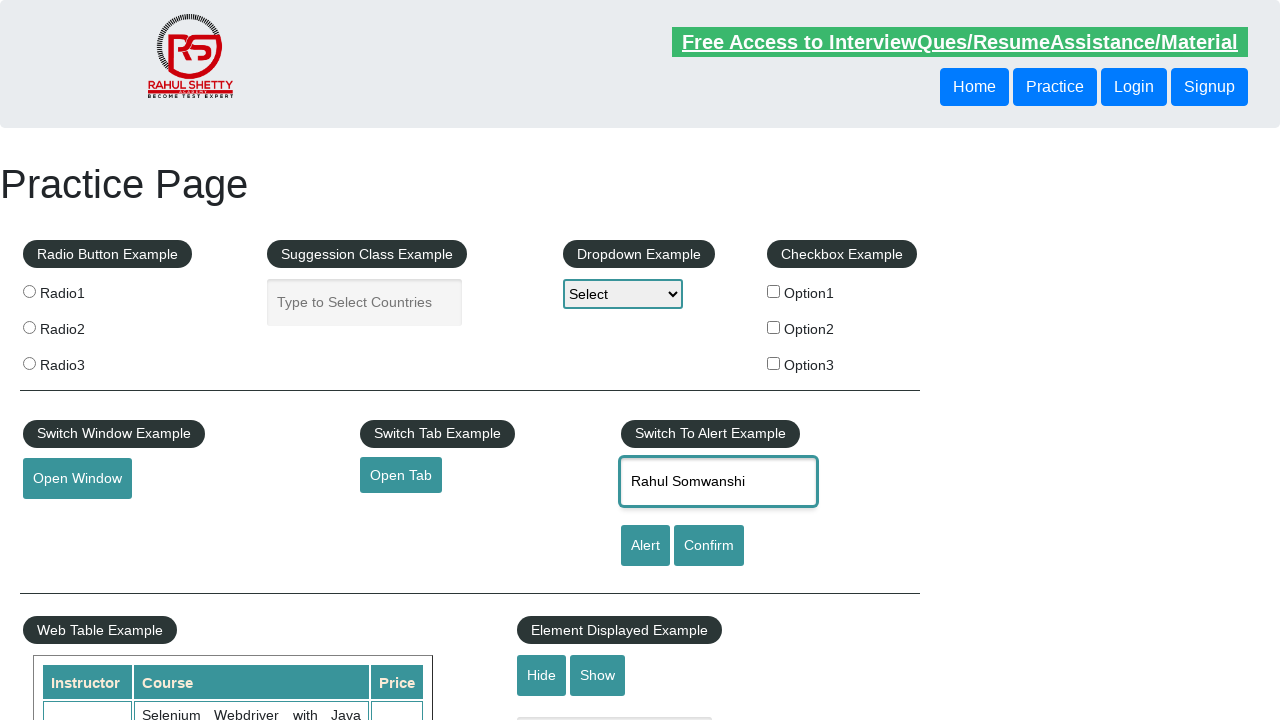

Clicked Alert button to trigger alert at (645, 546) on input[value='Alert']
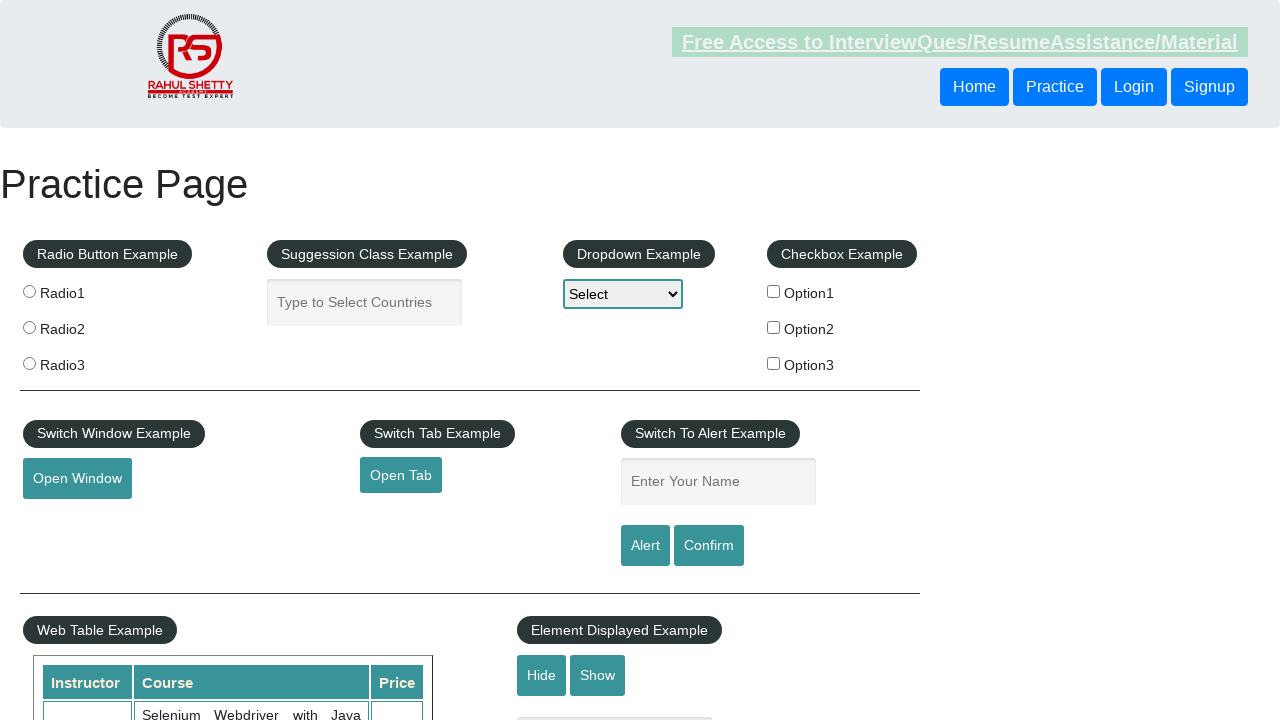

Set up dialog handler to accept alerts
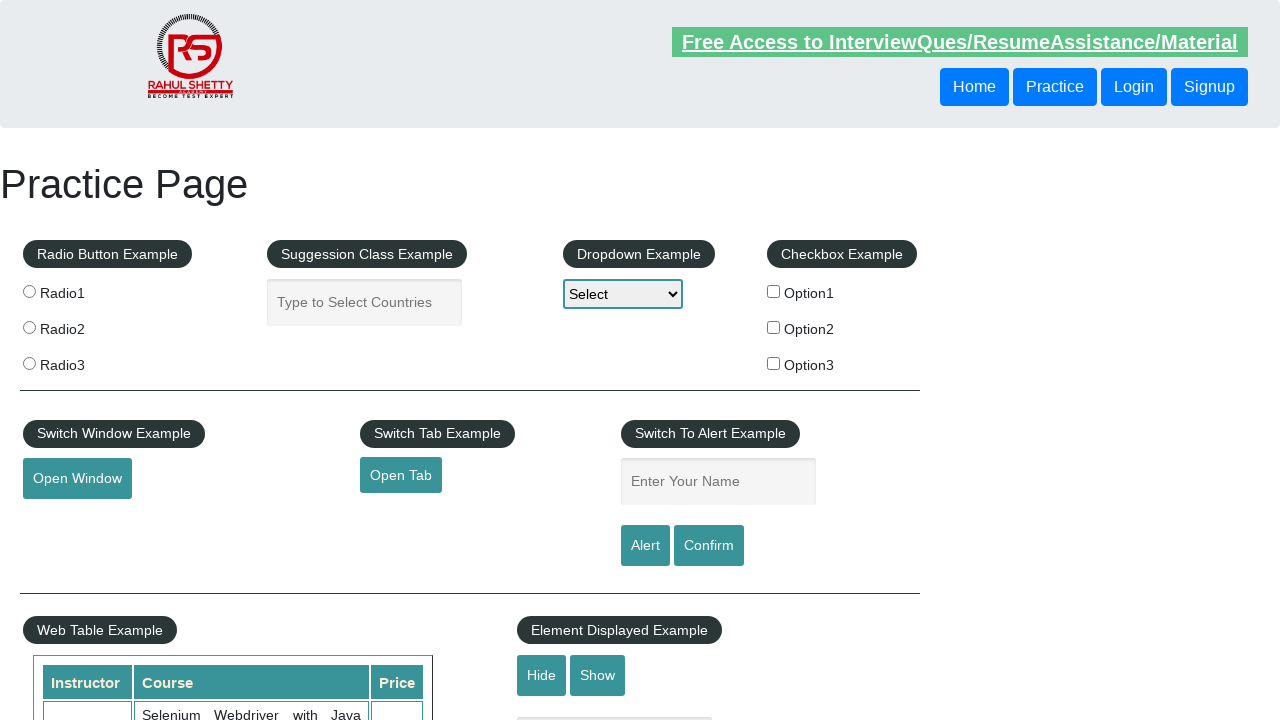

Clicked Confirm button to trigger confirmation dialog at (709, 546) on #confirmbtn
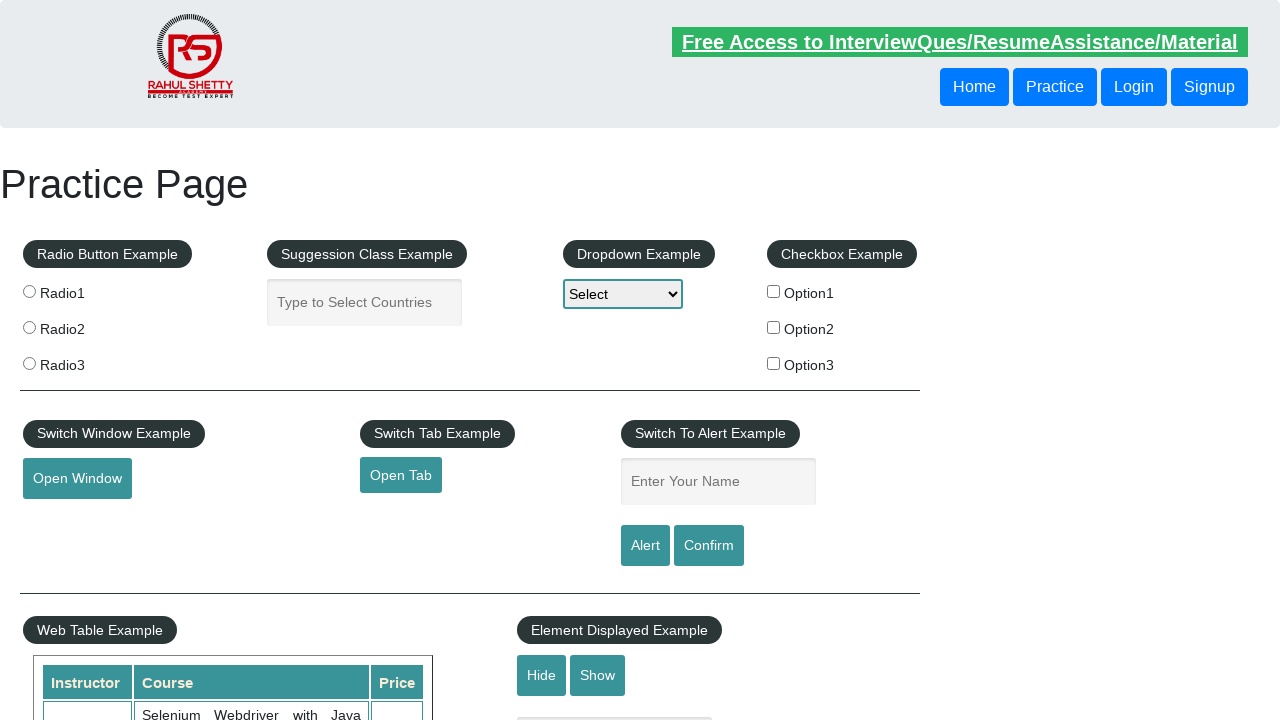

Set up dialog handler to dismiss confirmation dialog
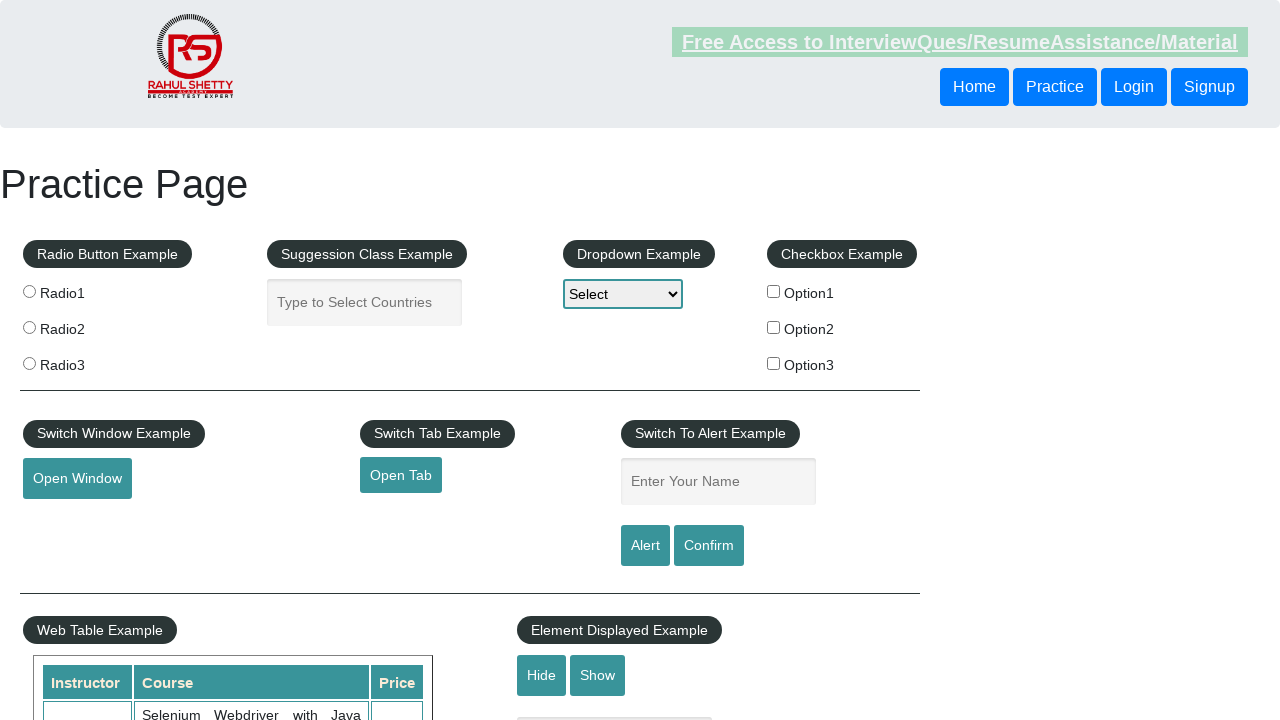

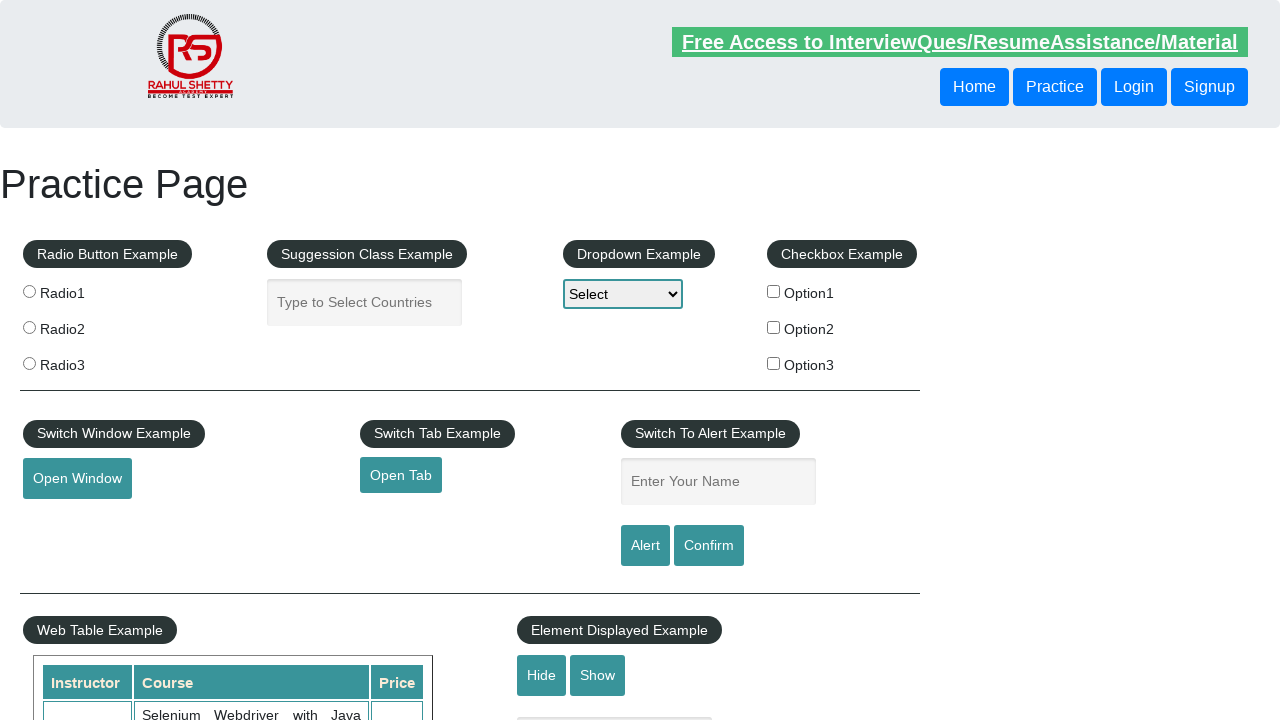